Tests drag and drop functionality by dragging an element from one container to another

Starting URL: https://grotechminds.com/drag-and-drop

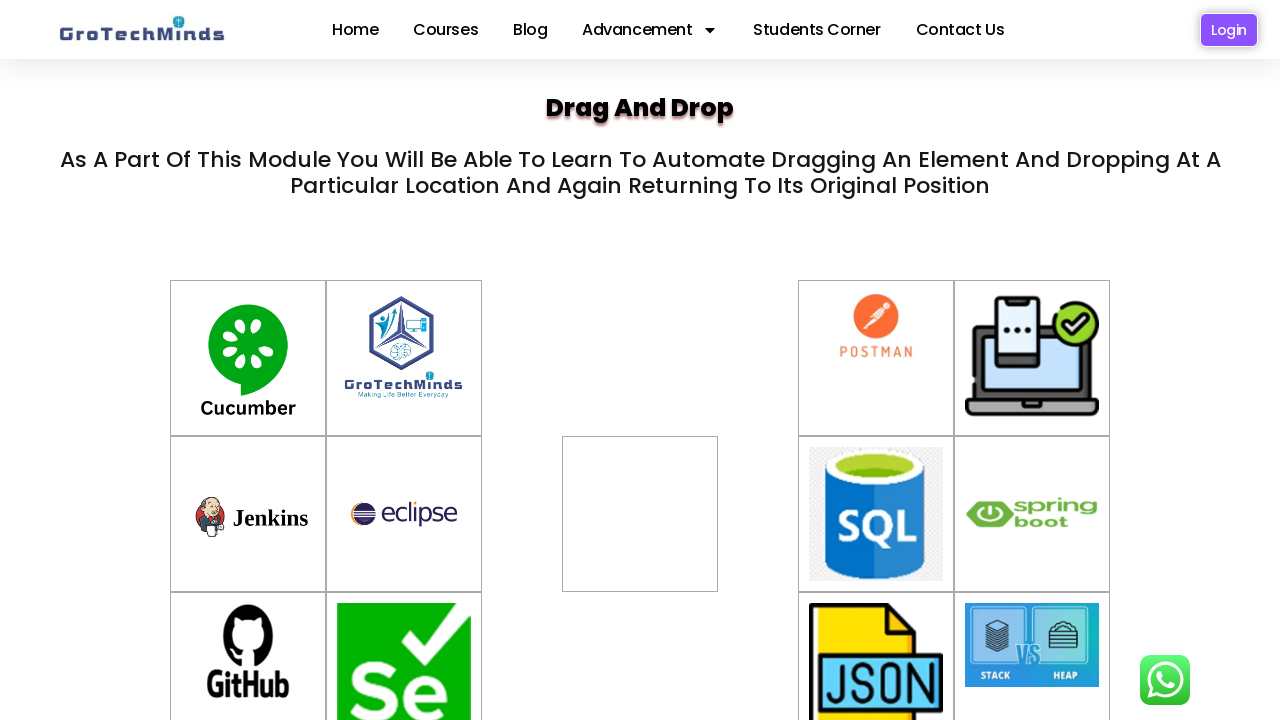

Located draggable element with ID 'drag7'
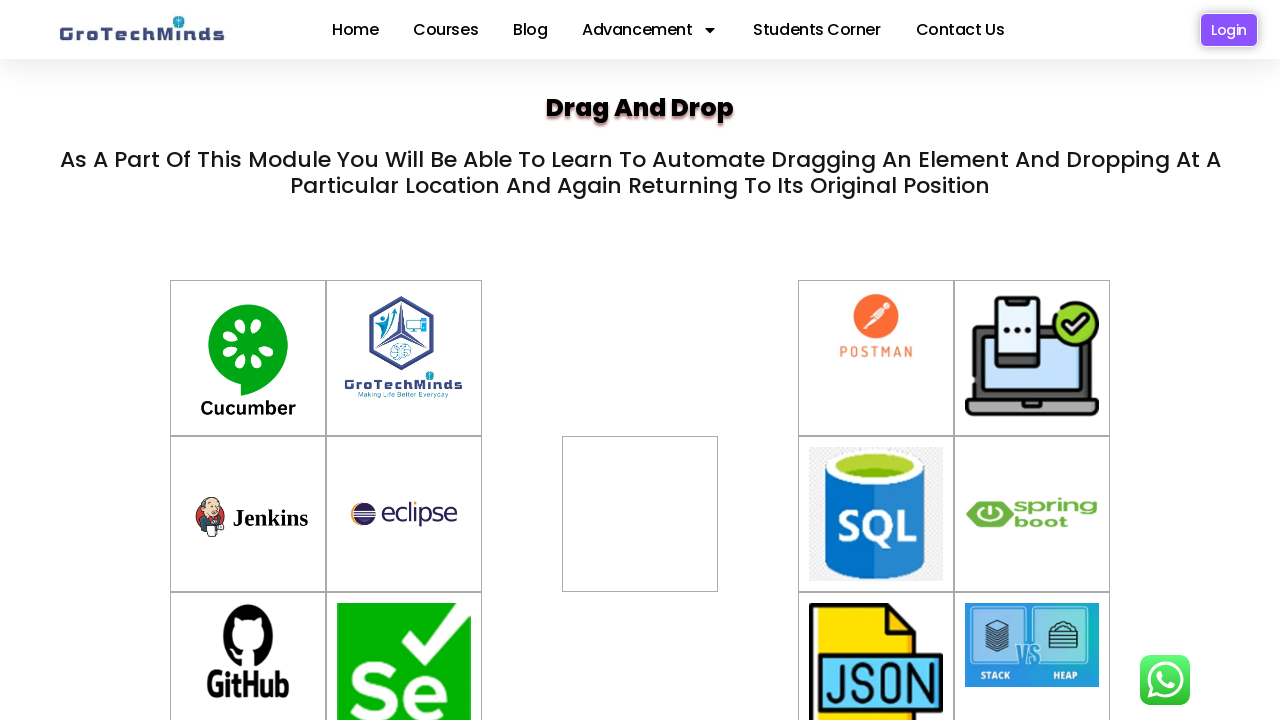

Located drop target container with ID 'div2'
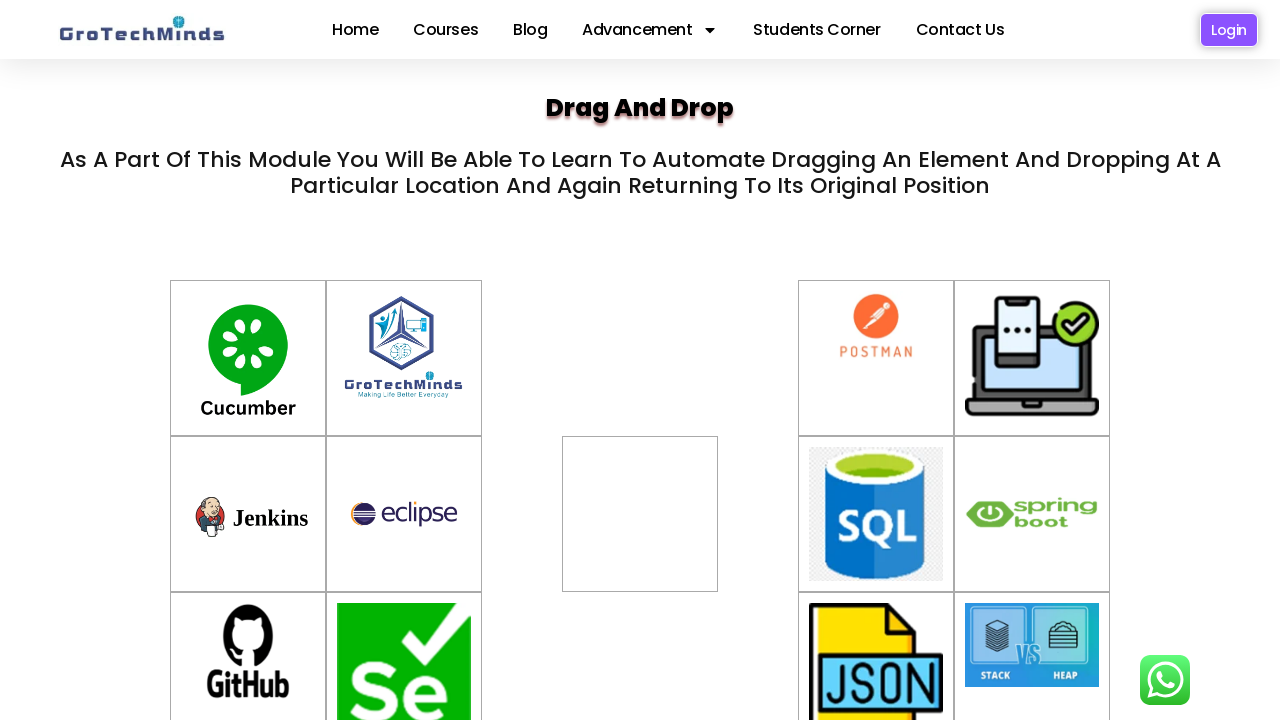

Dragged element from #drag7 to #div2 drop target at (640, 514)
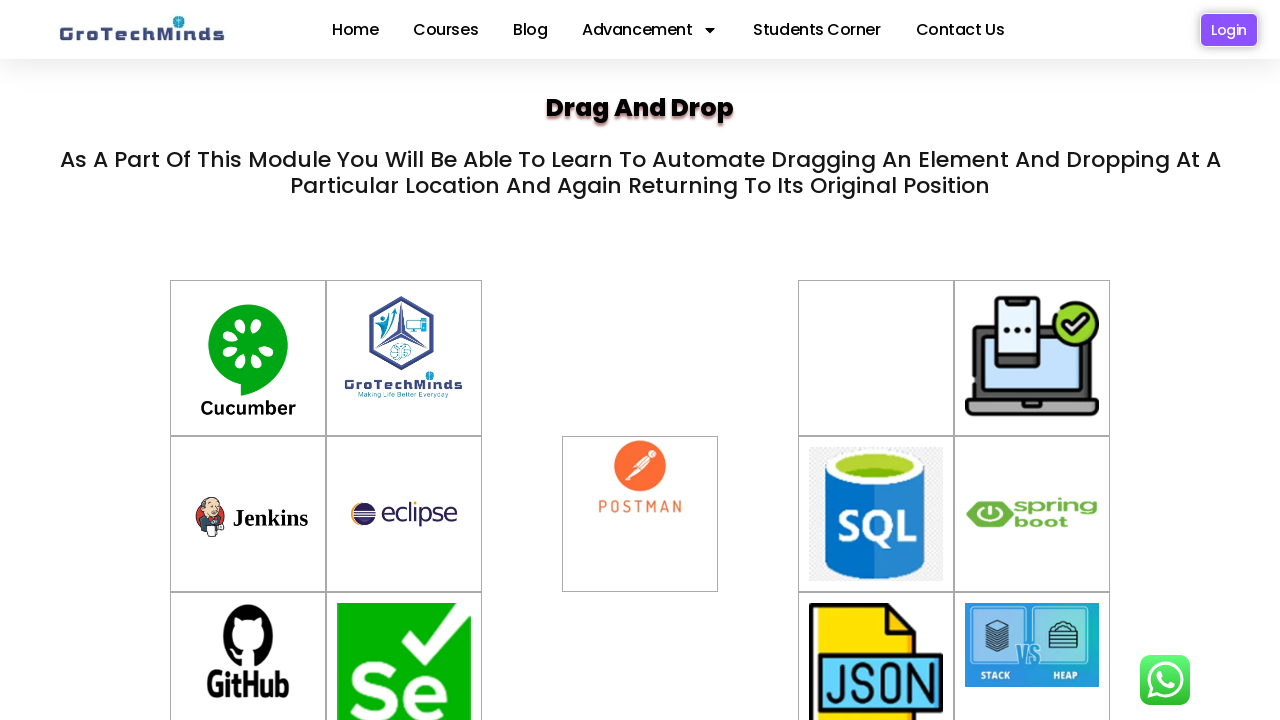

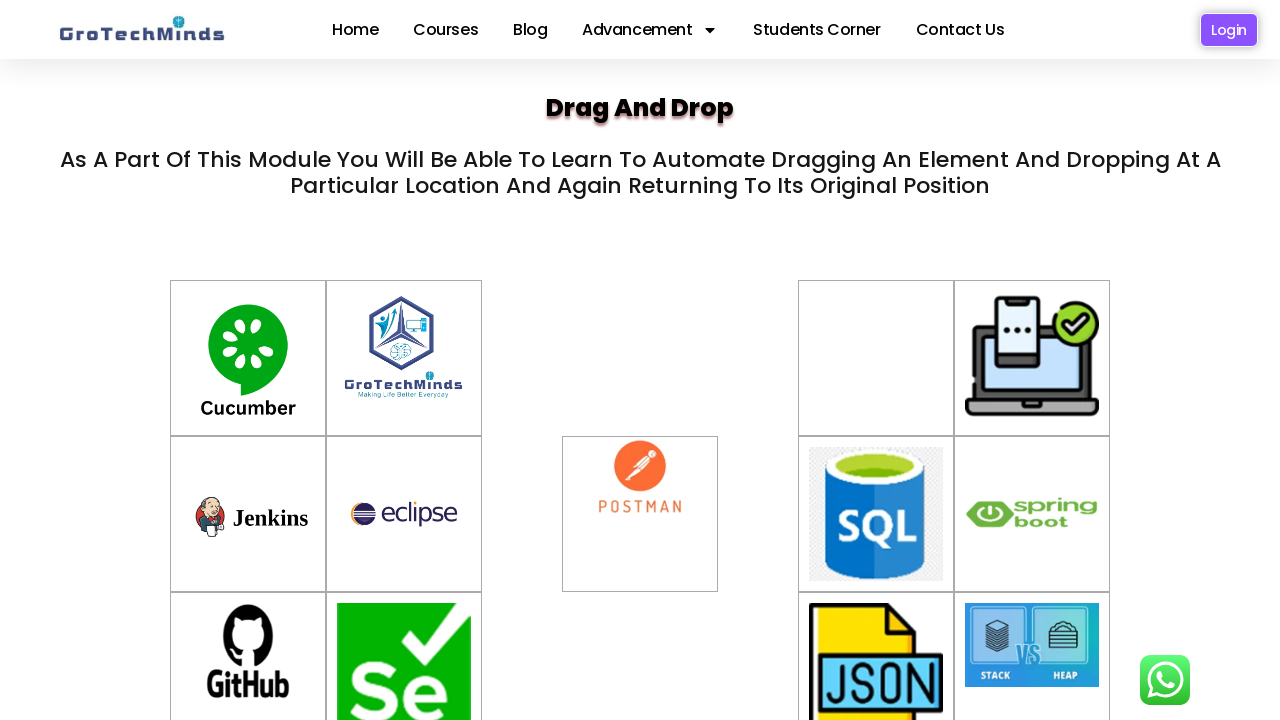